Tests handling a JavaScript prompt alert by clicking a button, entering text into the prompt, accepting it, and verifying the entered text appears in the result

Starting URL: https://the-internet.herokuapp.com/javascript_alerts

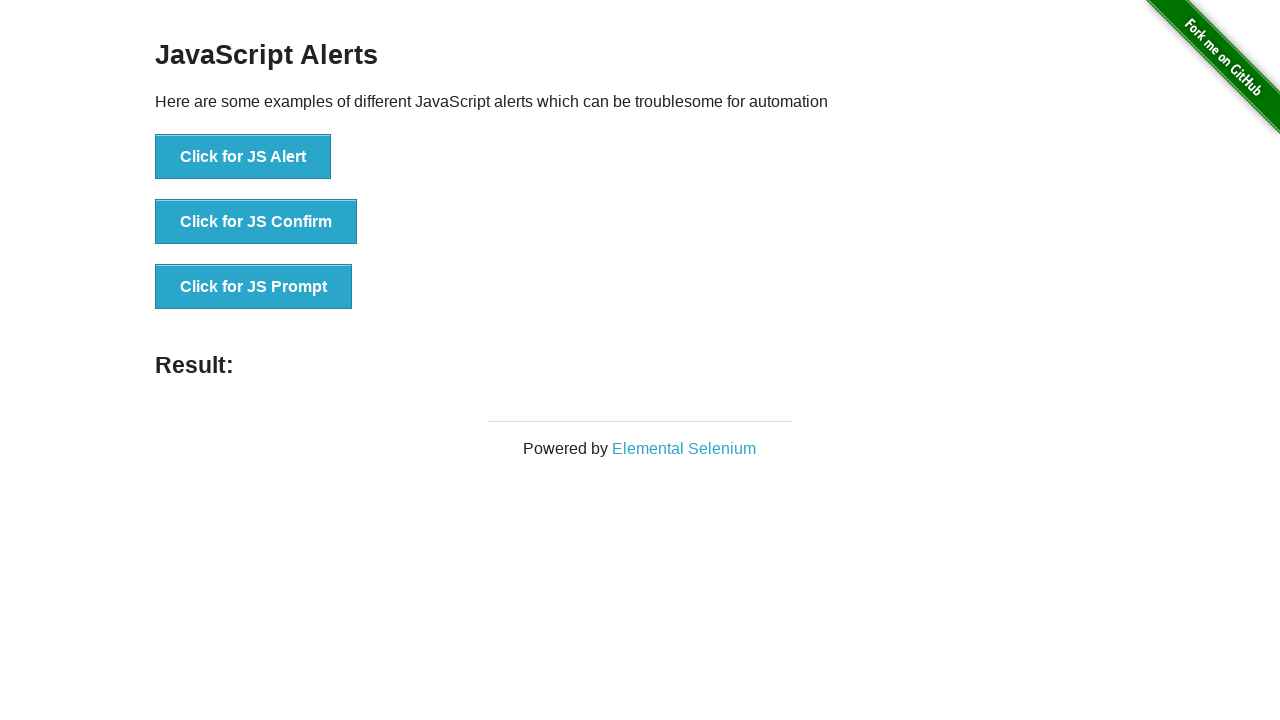

Registered dialog handler to accept prompt with 'Hello'
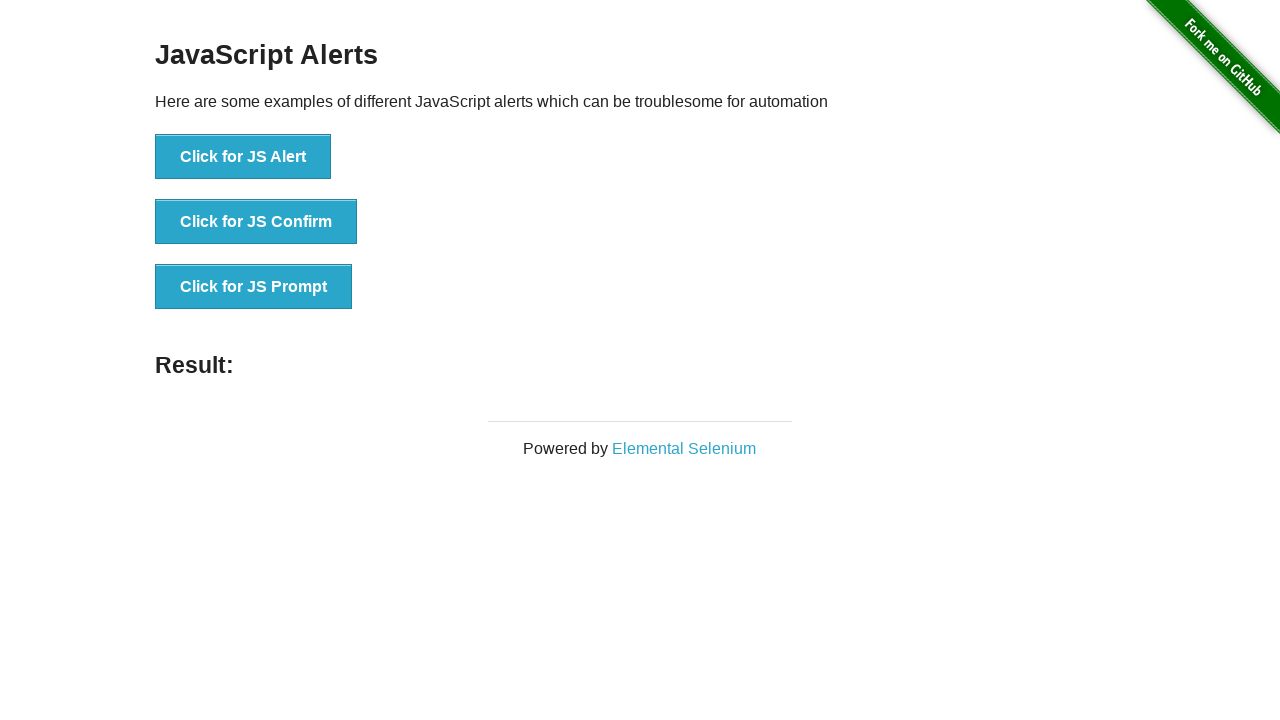

Clicked button to trigger JavaScript prompt alert at (254, 287) on xpath=//button[@onclick='jsPrompt()']
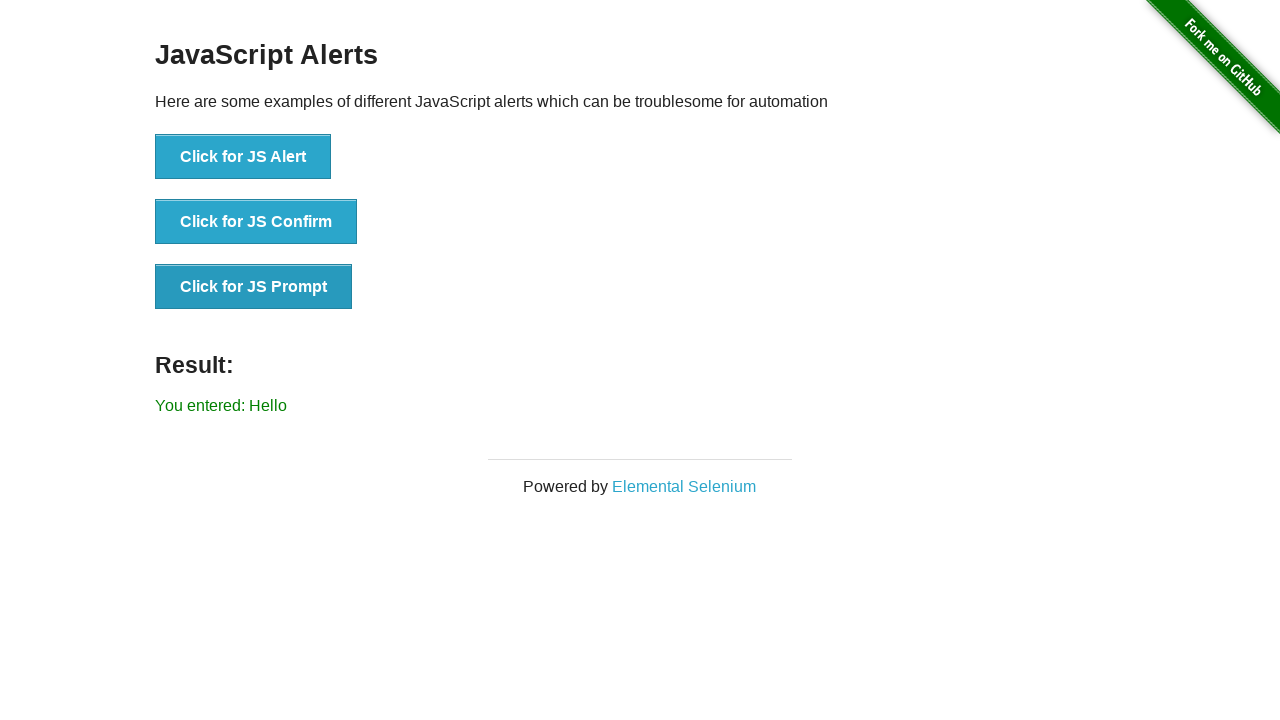

Waited for result message element to appear
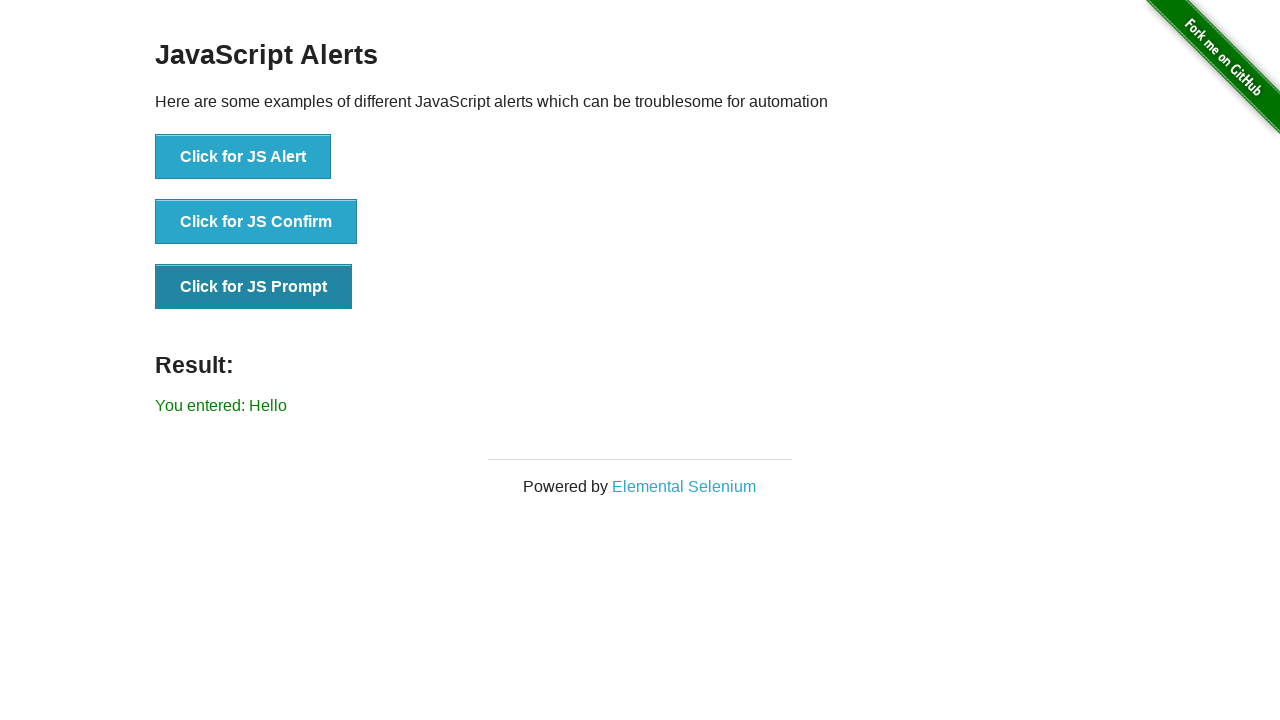

Retrieved result text content
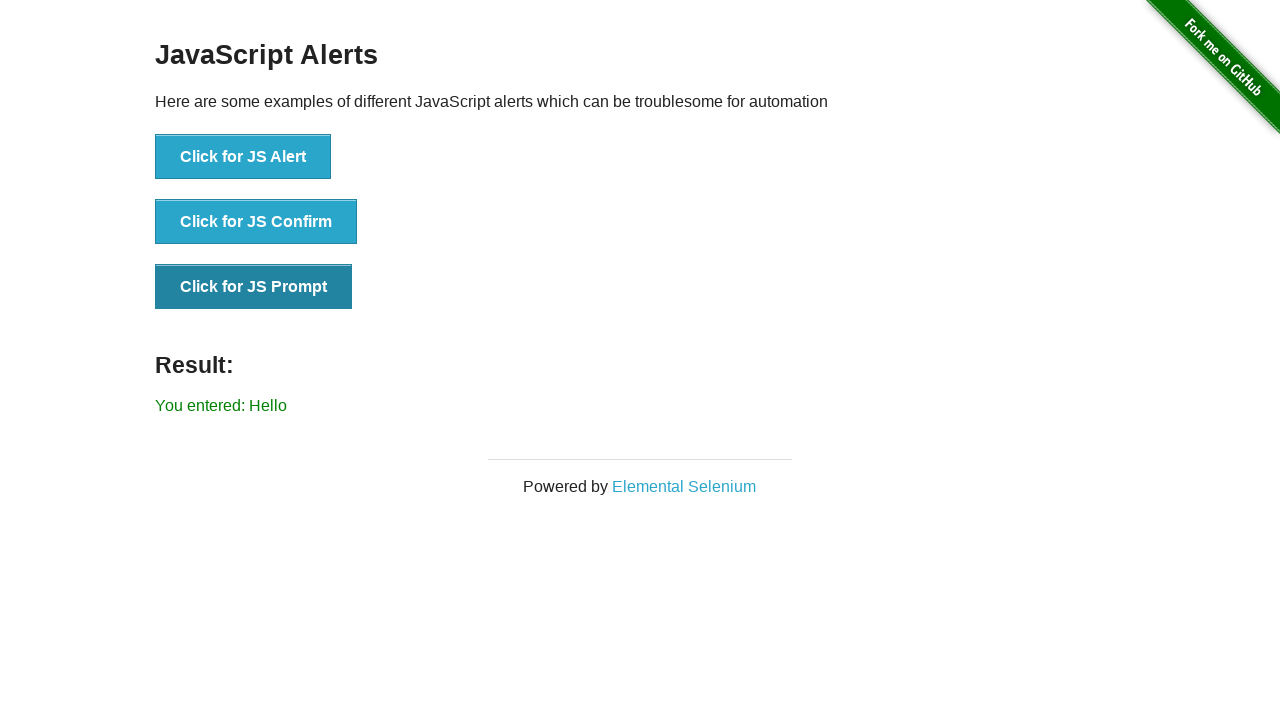

Verified that result displays 'You entered: Hello'
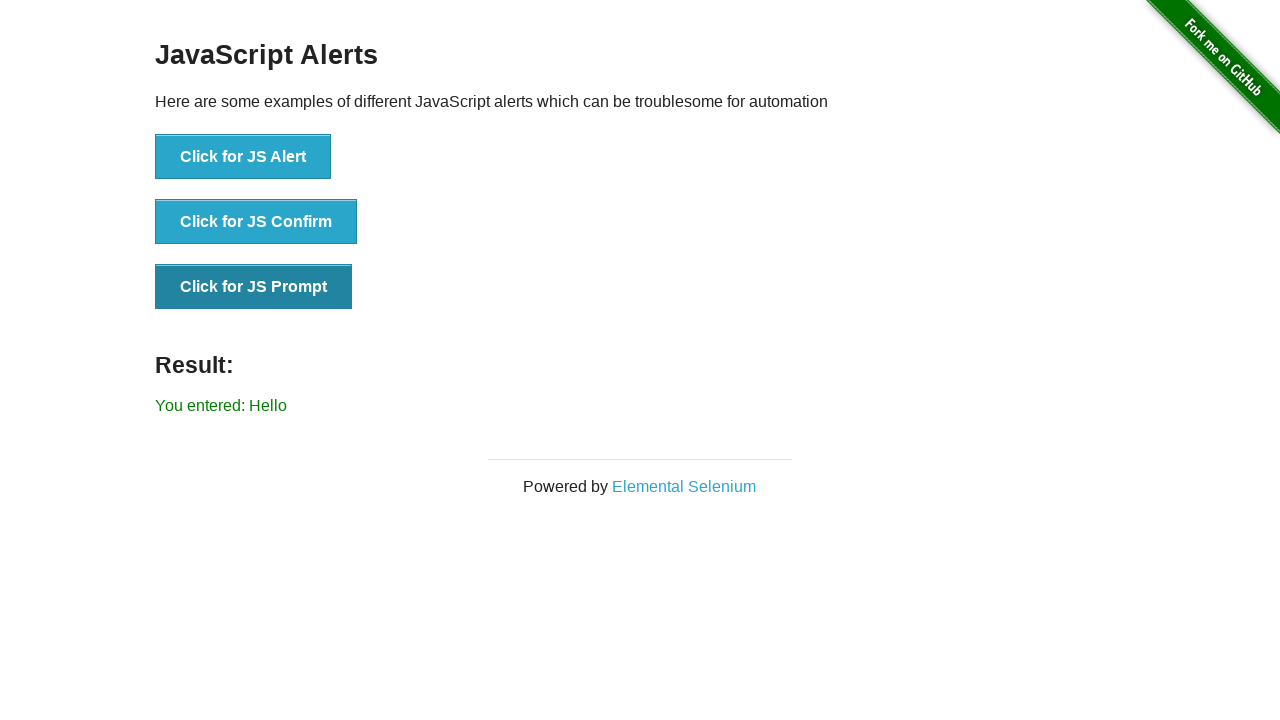

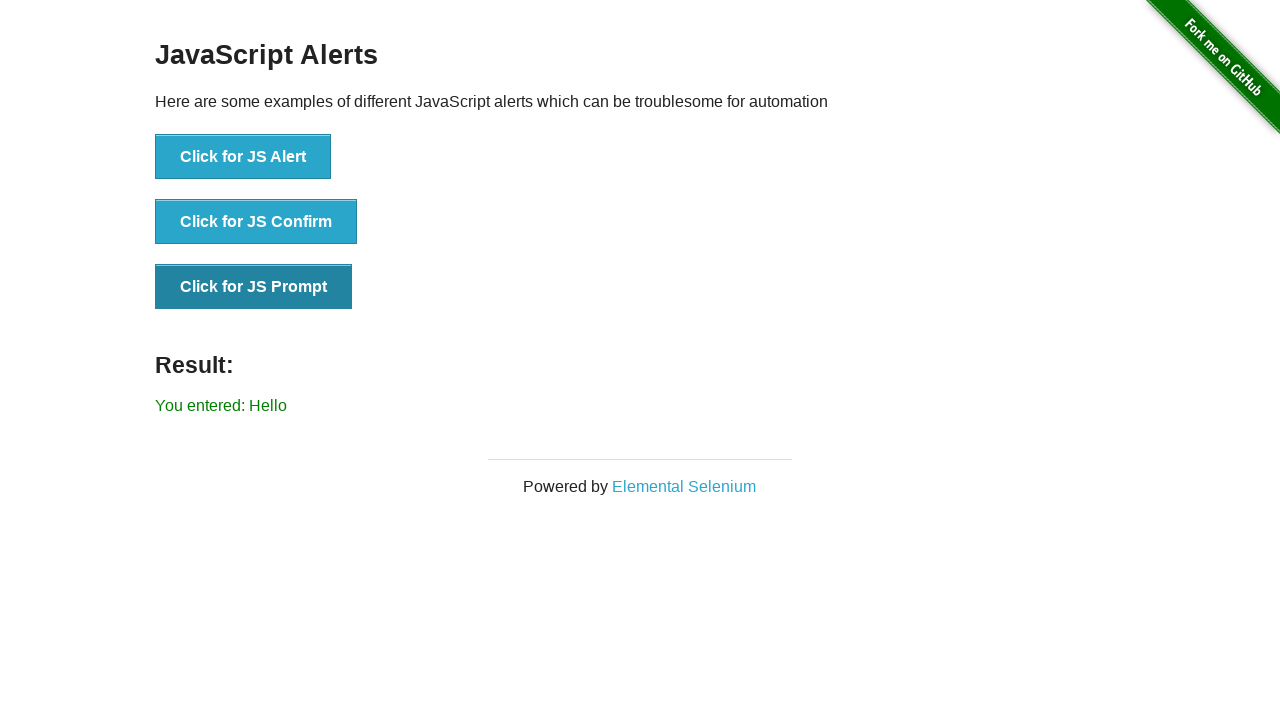